Tests right-click context menu and alert handling, then navigates to a linked page

Starting URL: https://the-internet.herokuapp.com/

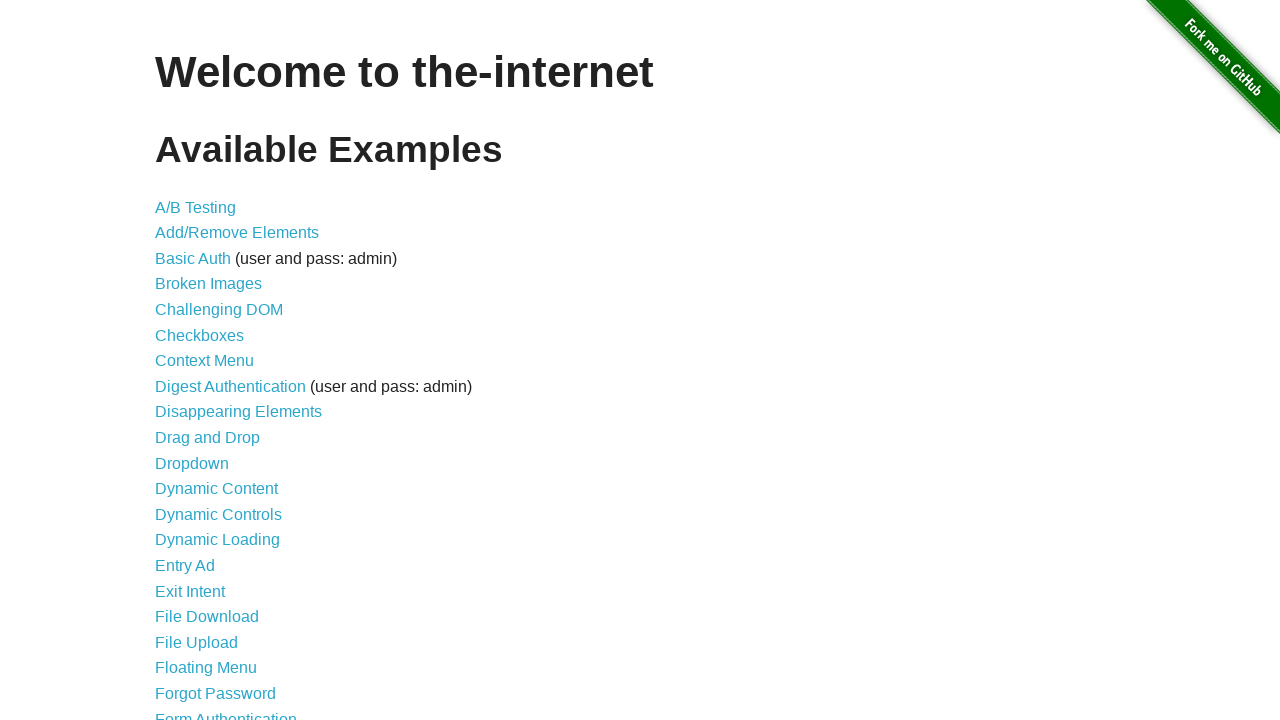

Clicked on Context Menu link at (204, 361) on text=Context Menu
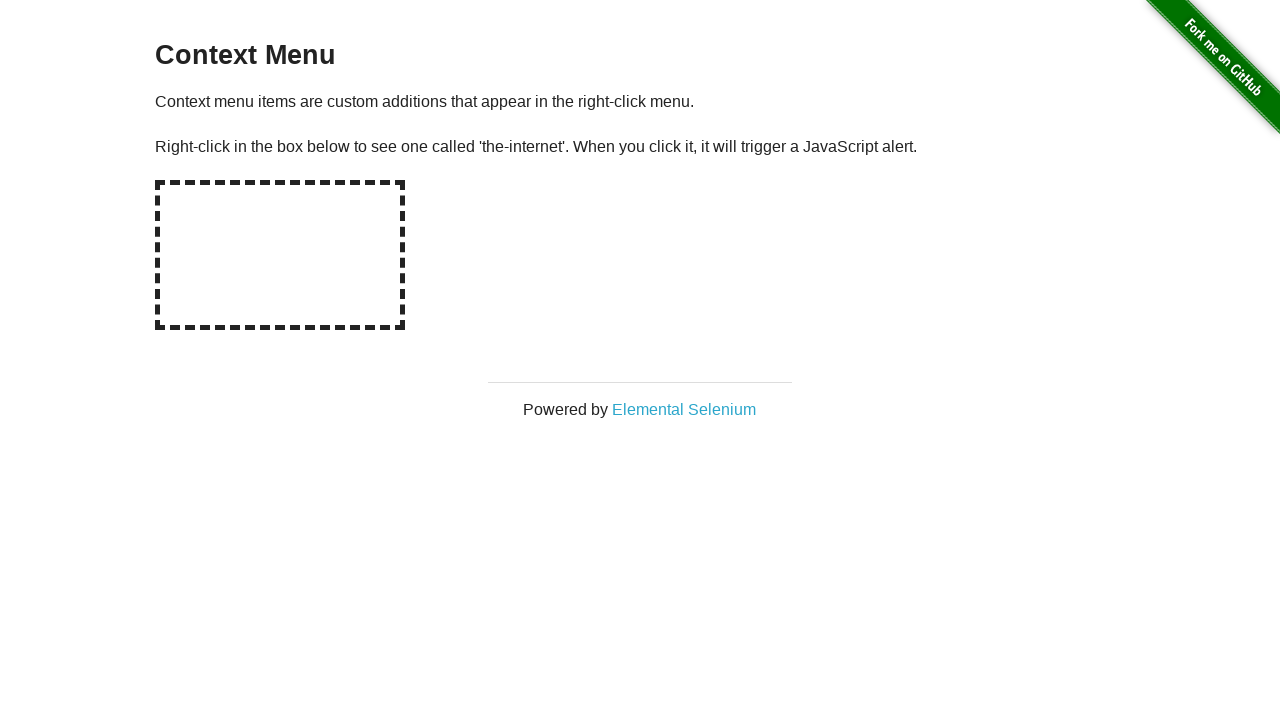

Right-clicked on the hot-spot area to open context menu at (280, 255) on #hot-spot
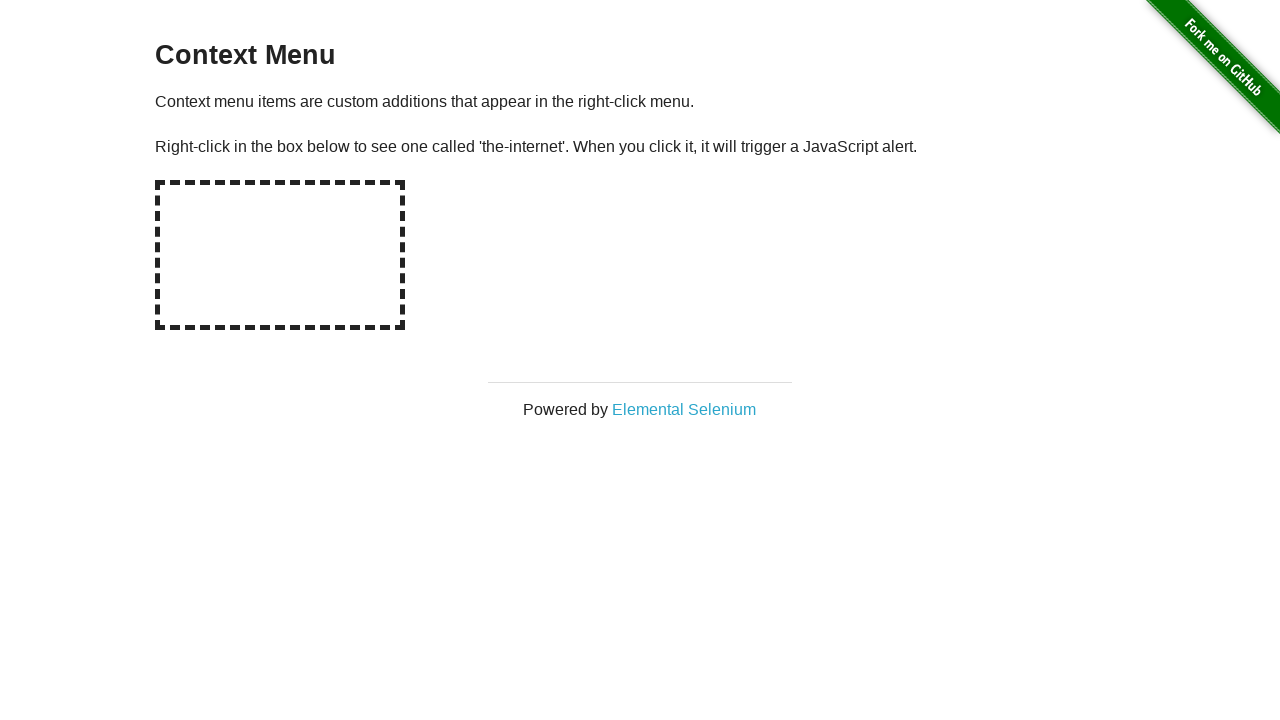

Set up alert dialog handler to accept alerts
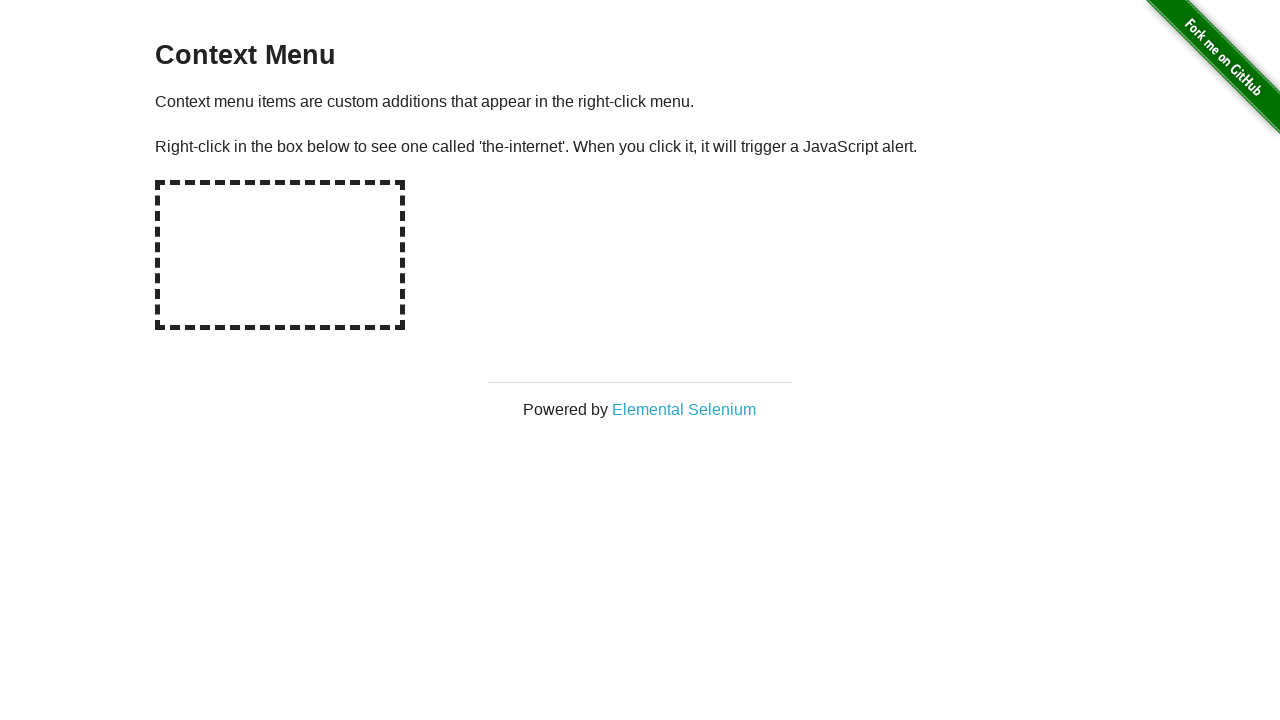

Clicked on Elemental Selenium link at (684, 409) on text=Elemental Selenium
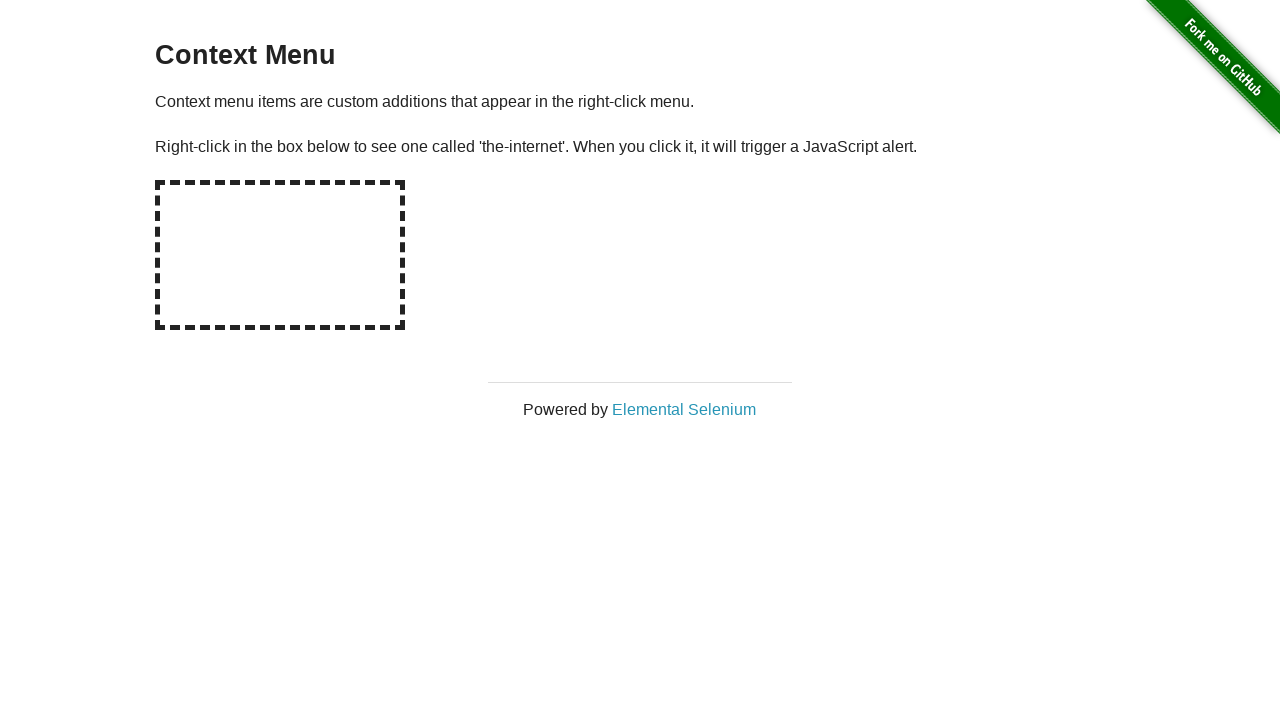

Navigated to Elemental Selenium website
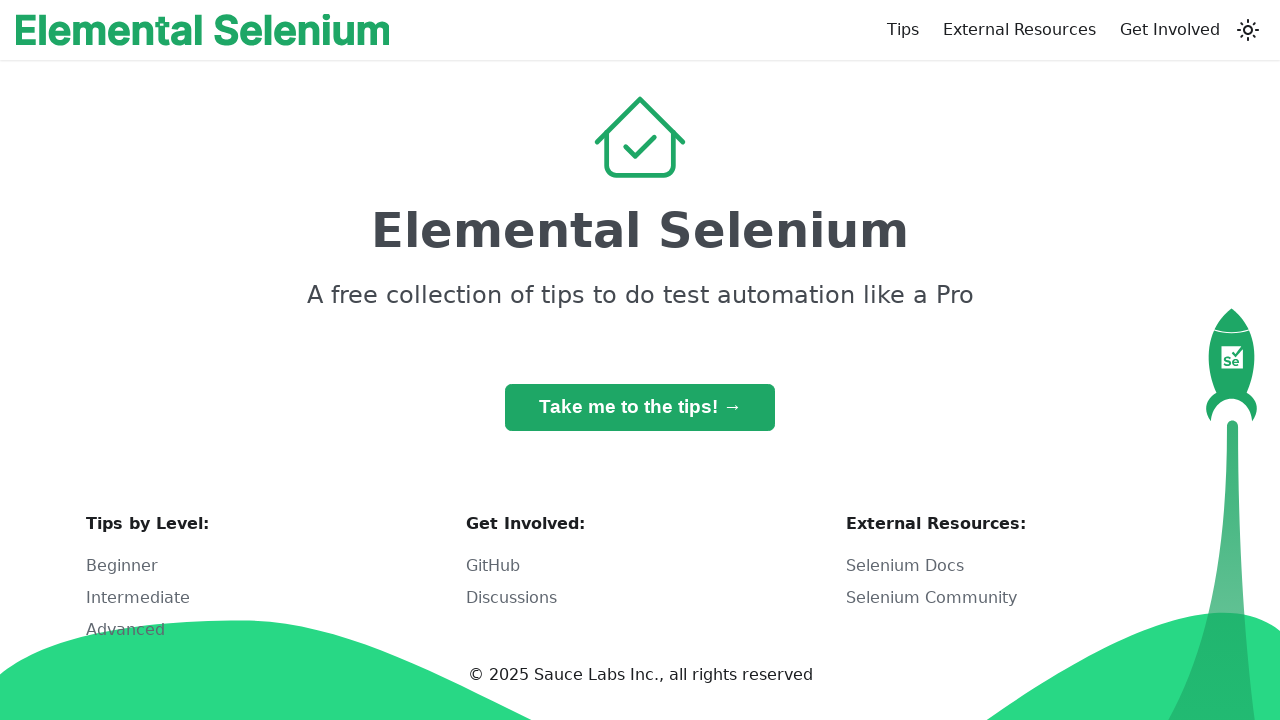

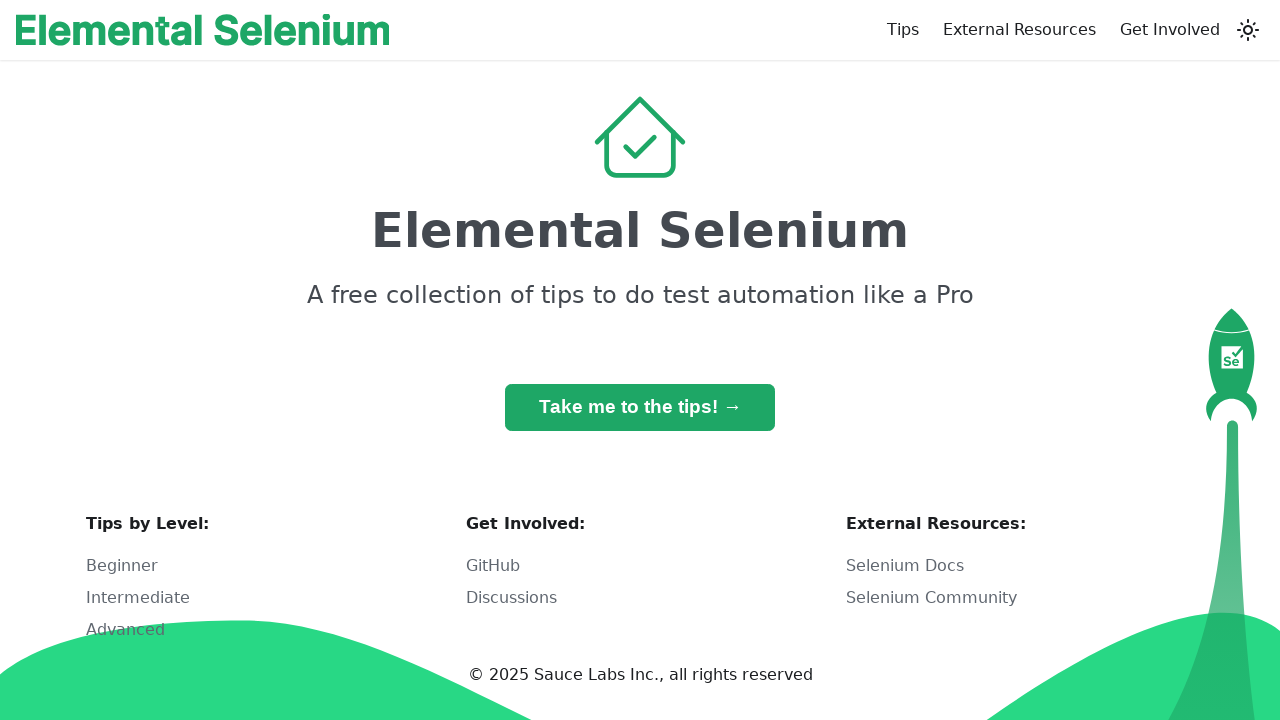